Tests handling of child windows by clicking a link that opens a new tab, extracting text from the new page, and filling it into the original page

Starting URL: https://rahulshettyacademy.com/loginpagePractise/

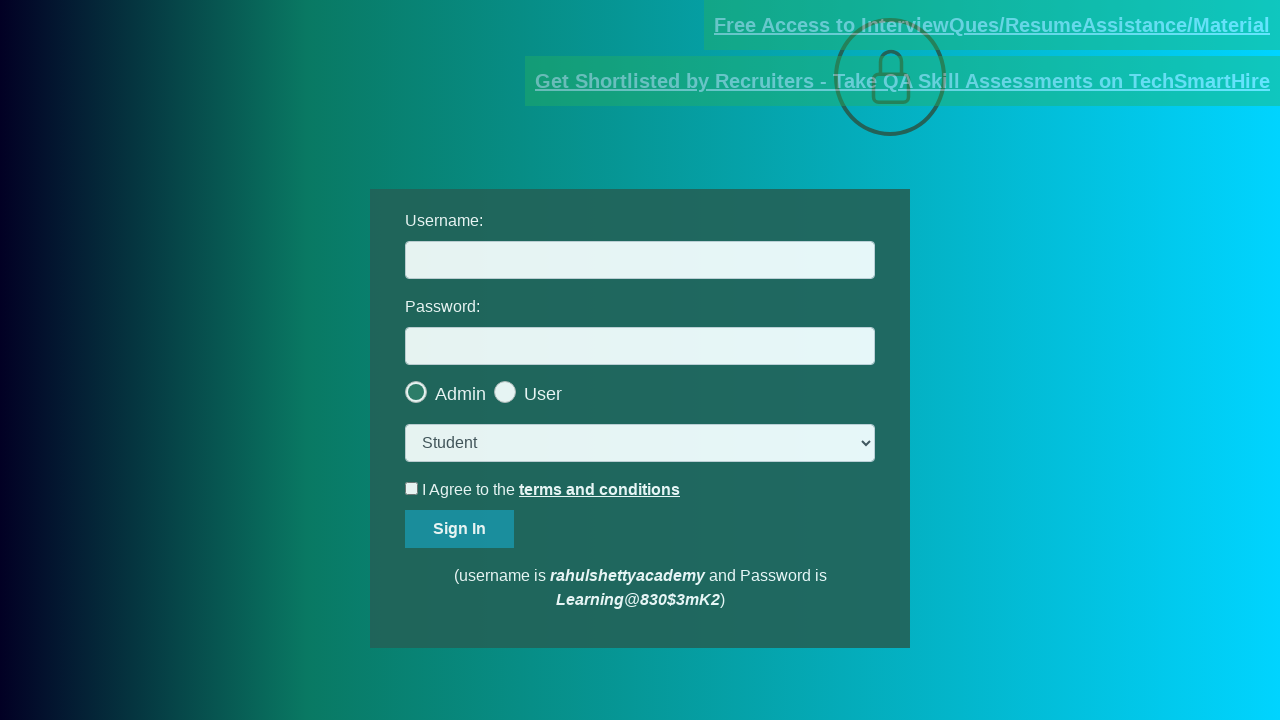

Clicked documents request link and new tab opened at (992, 25) on a[href*='documents-request']
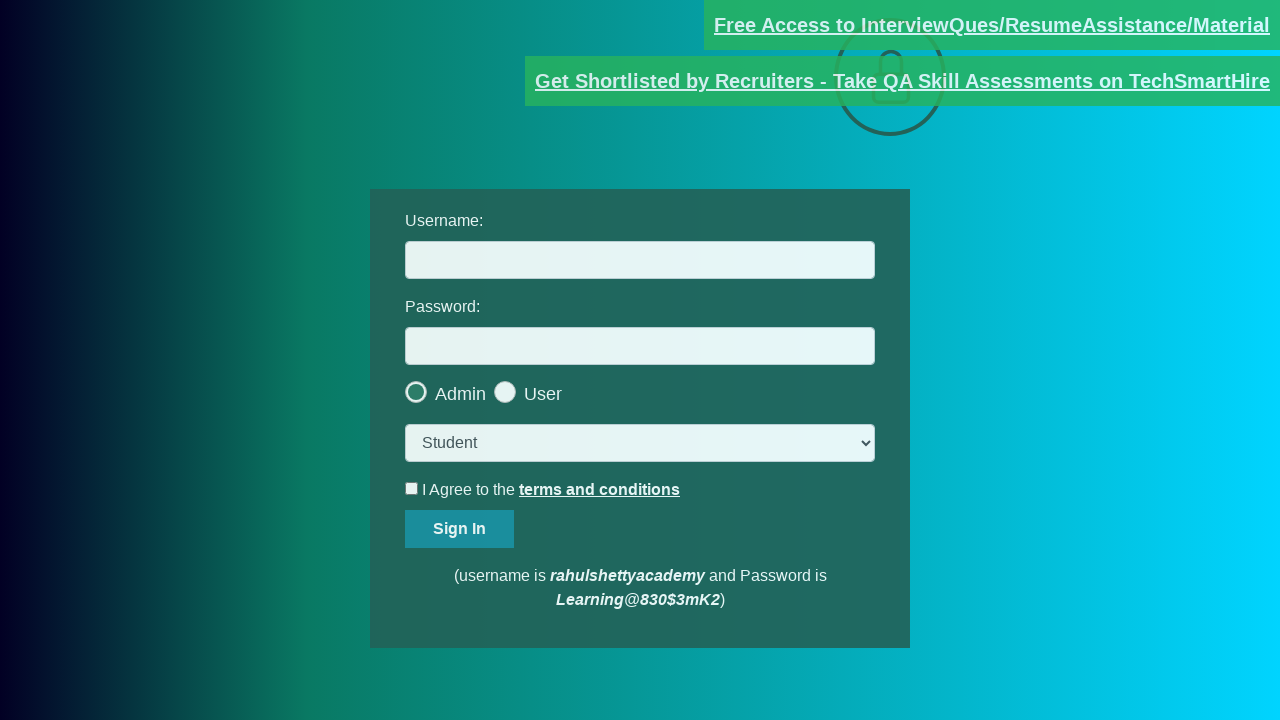

New page loaded completely
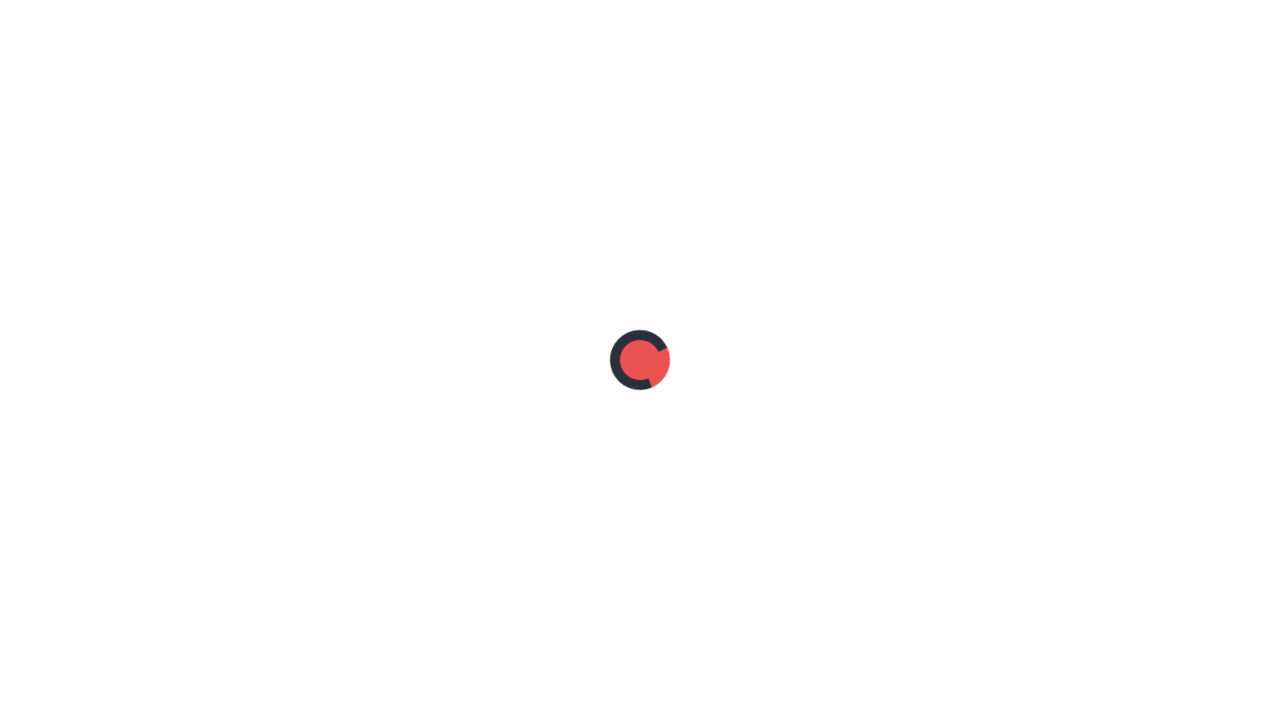

Extracted text from red element on new page
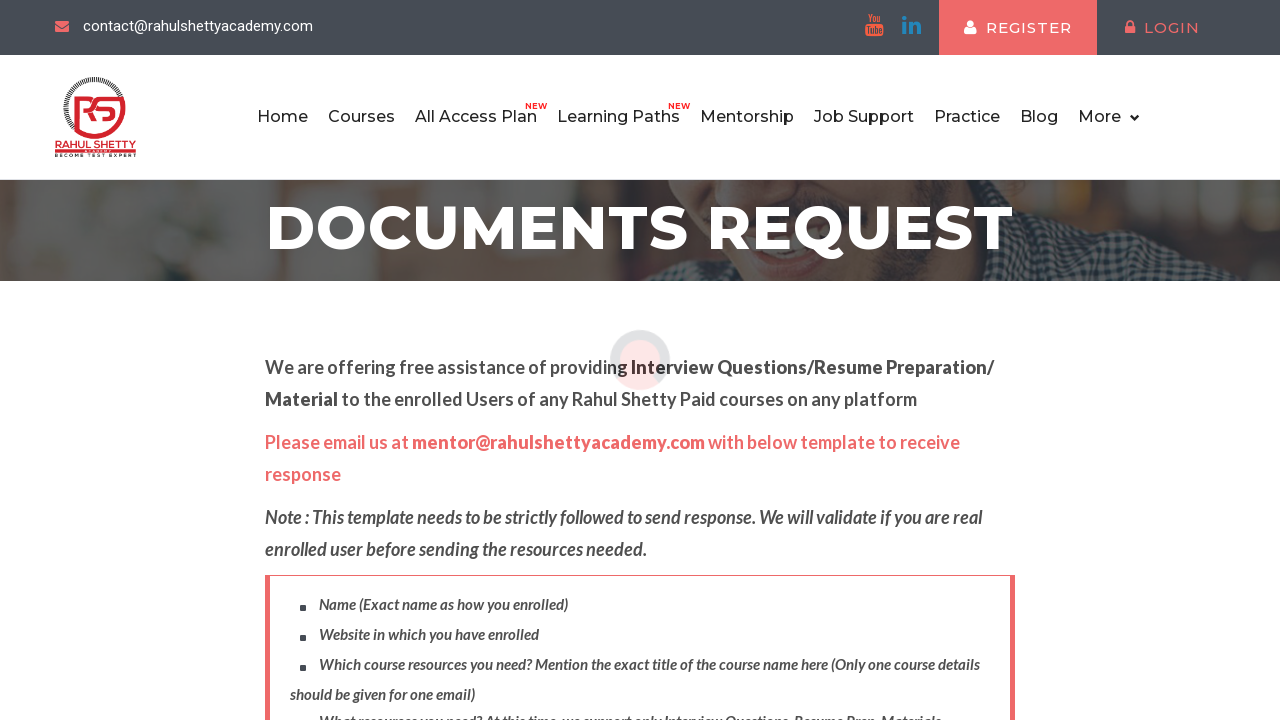

Extracted domain 'rahulshettyacademy.com' from text
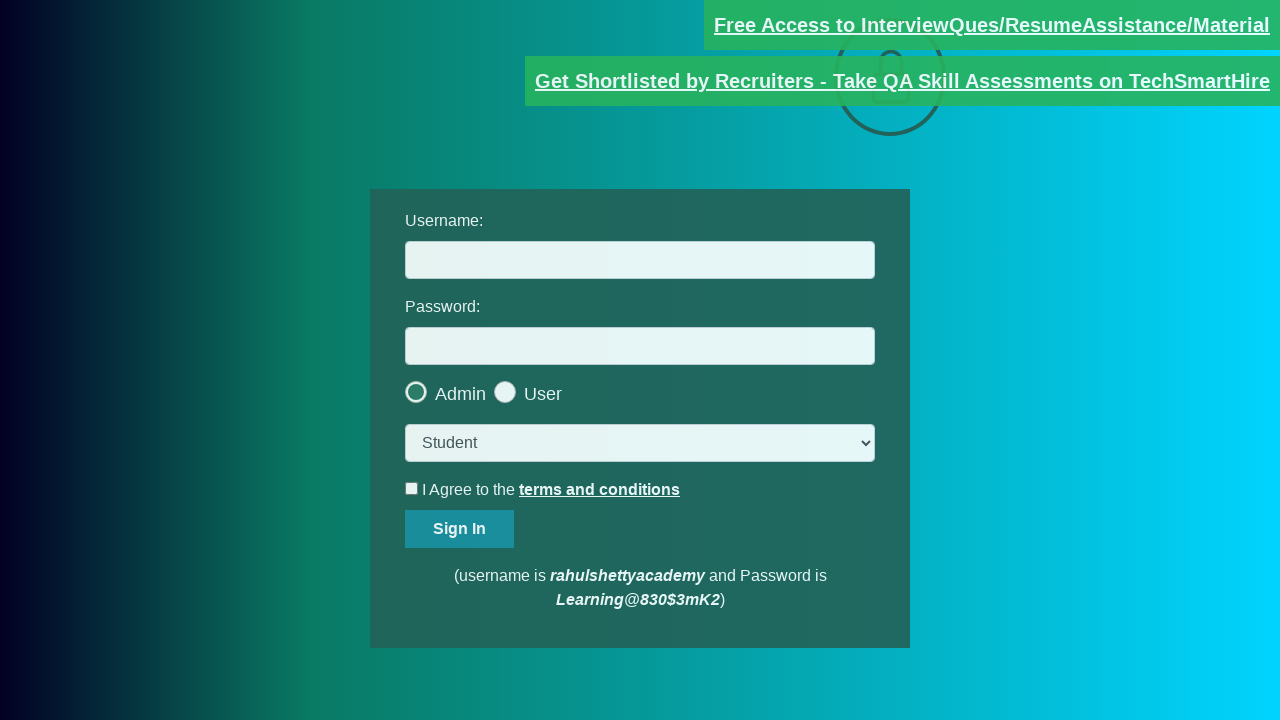

Filled username field with extracted domain 'rahulshettyacademy.com' on #username
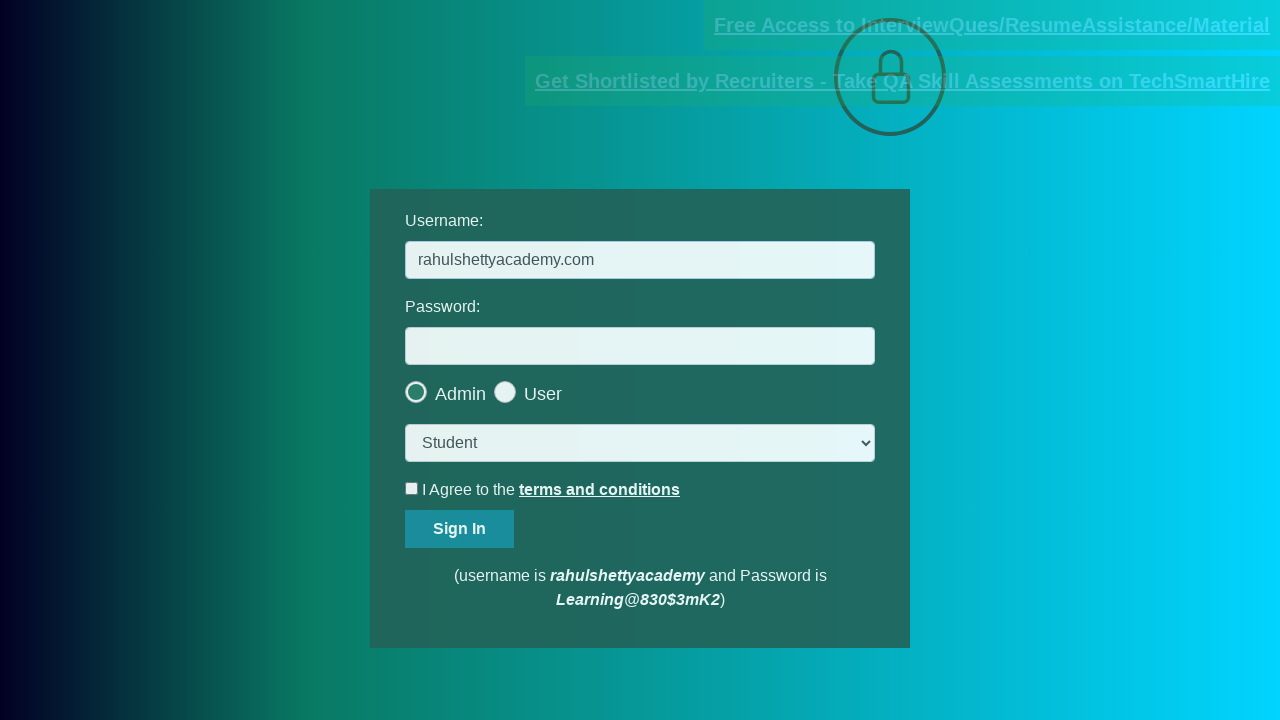

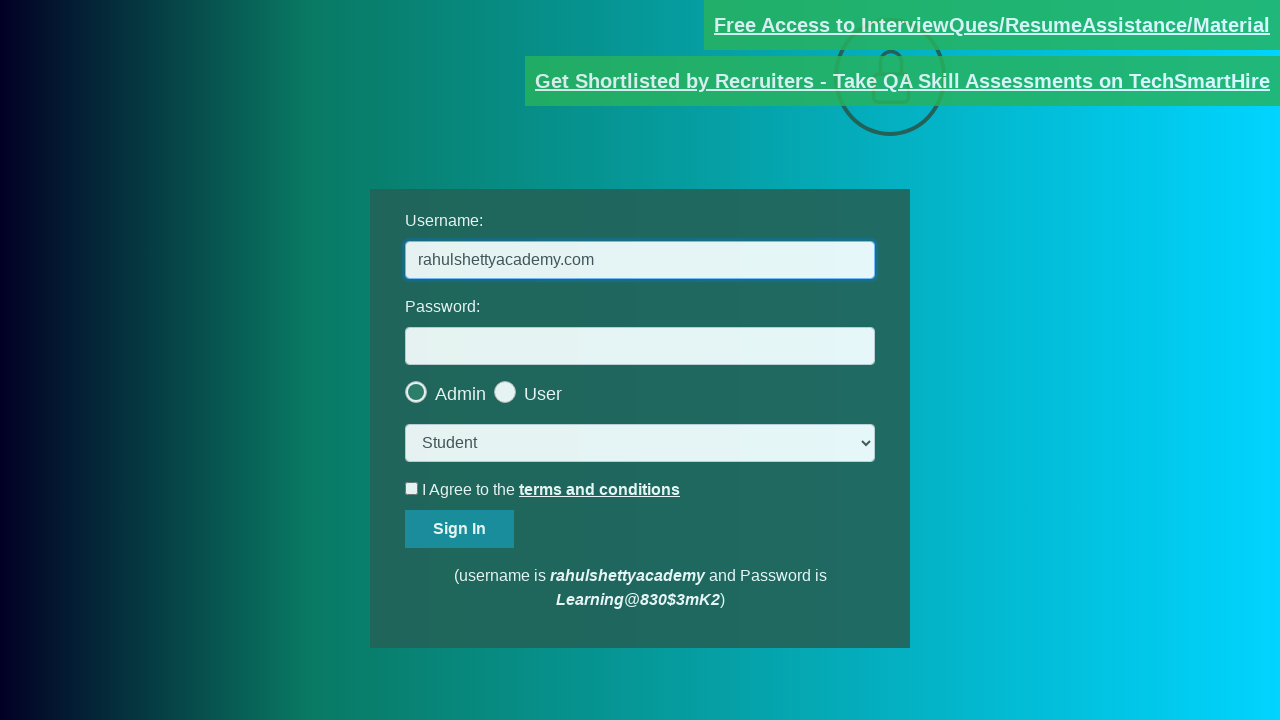